Tests drag-and-drop functionality using Playwright's built-in drag_to method to drag an element onto a drop target

Starting URL: https://seleniumui.moderntester.pl/droppable.php

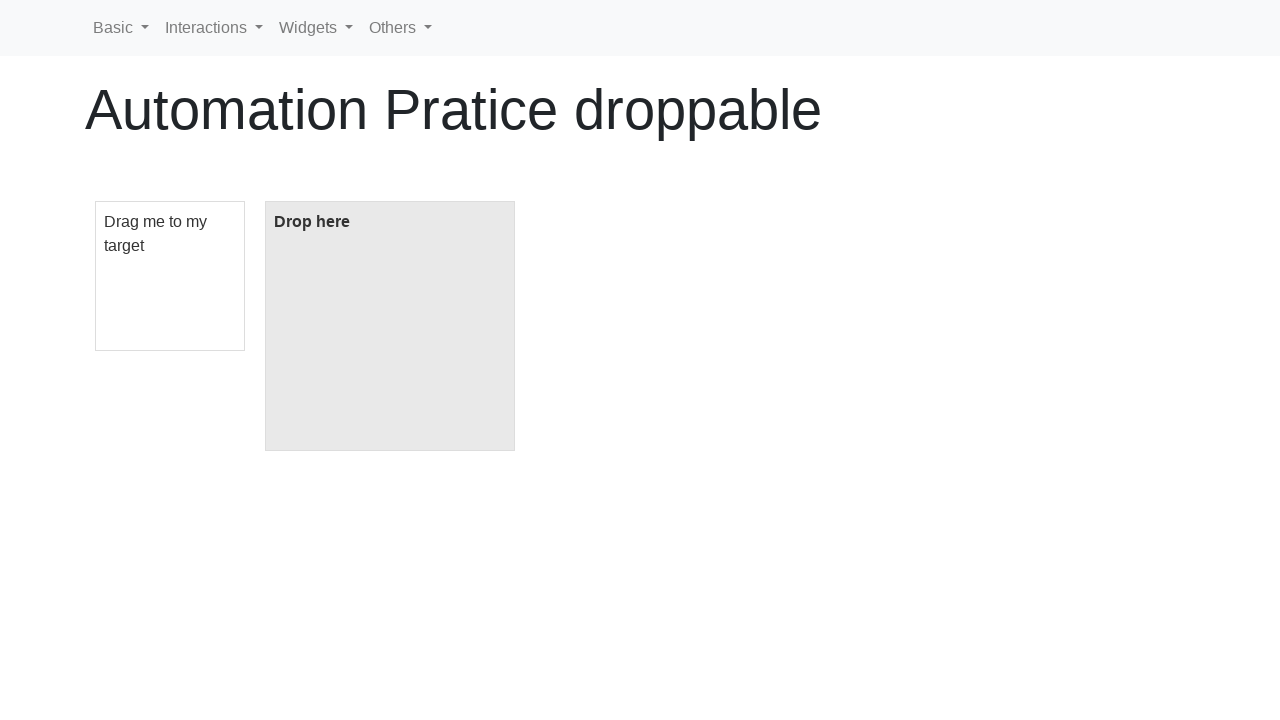

Navigated to drag-and-drop test page
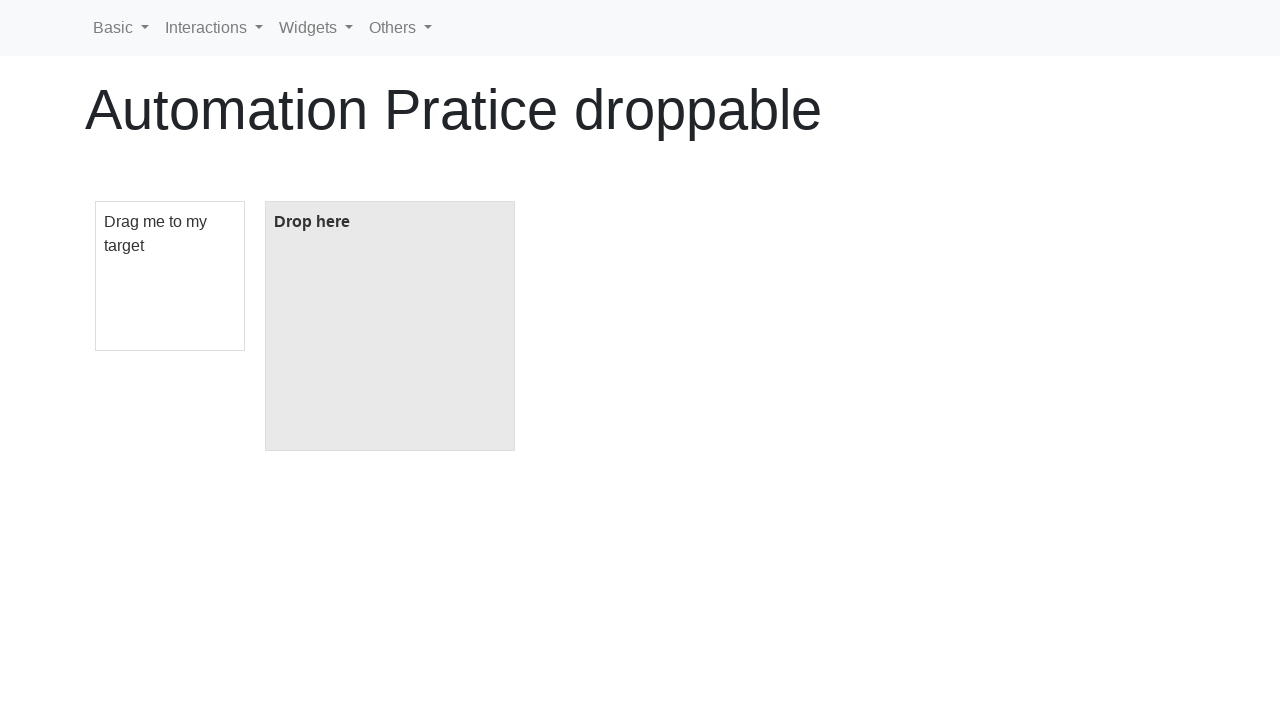

Dragged element with id 'draggable' to drop target with id 'droppable' at (390, 326)
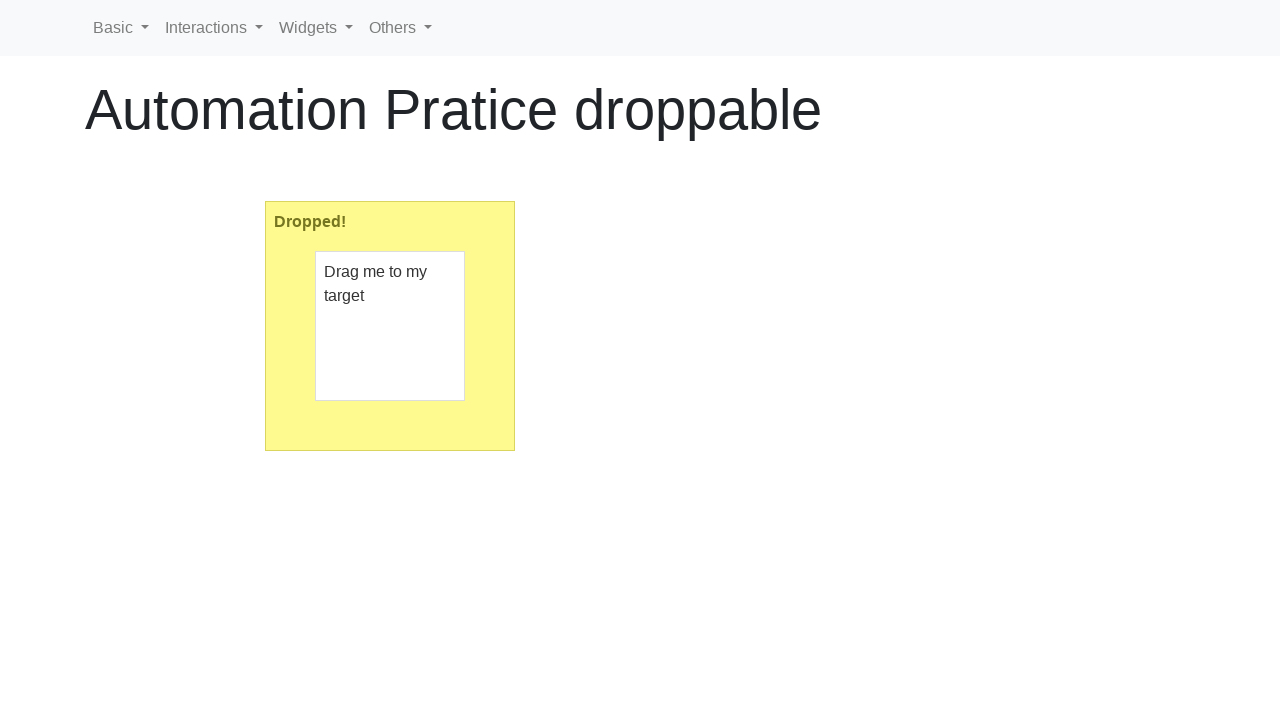

Verified drop was successful - droppable element now contains 'Dropped!' text
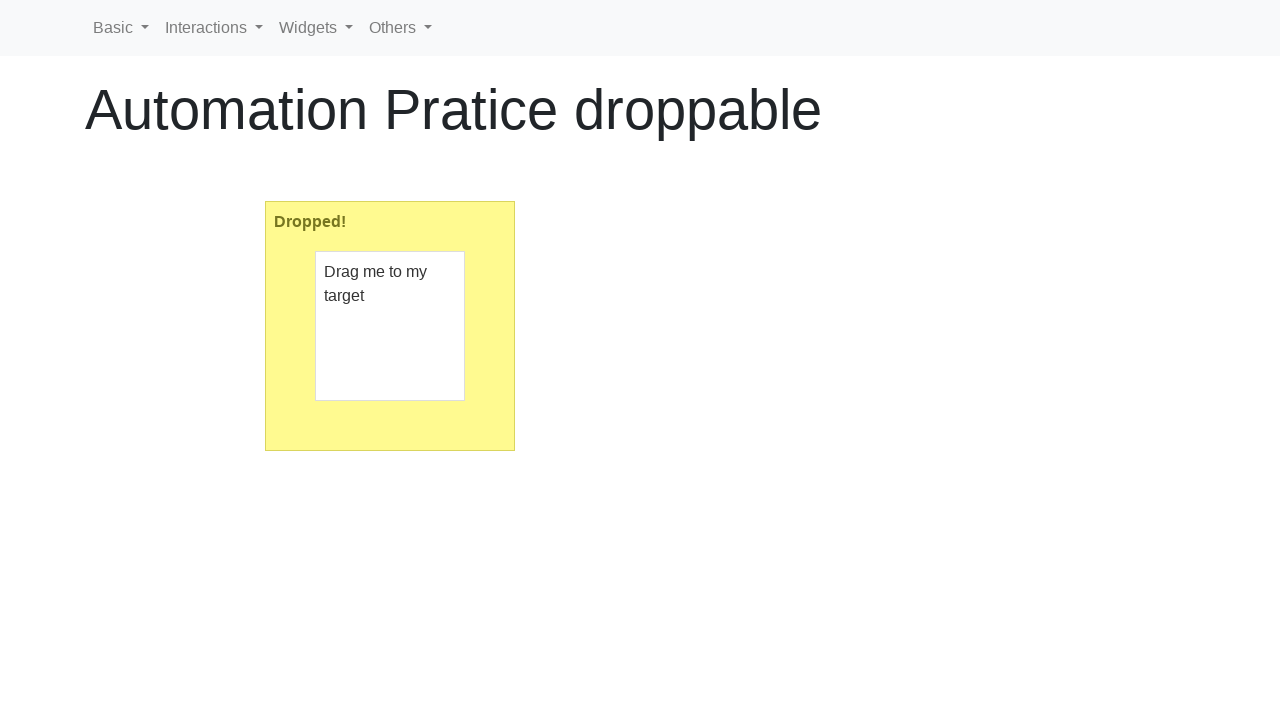

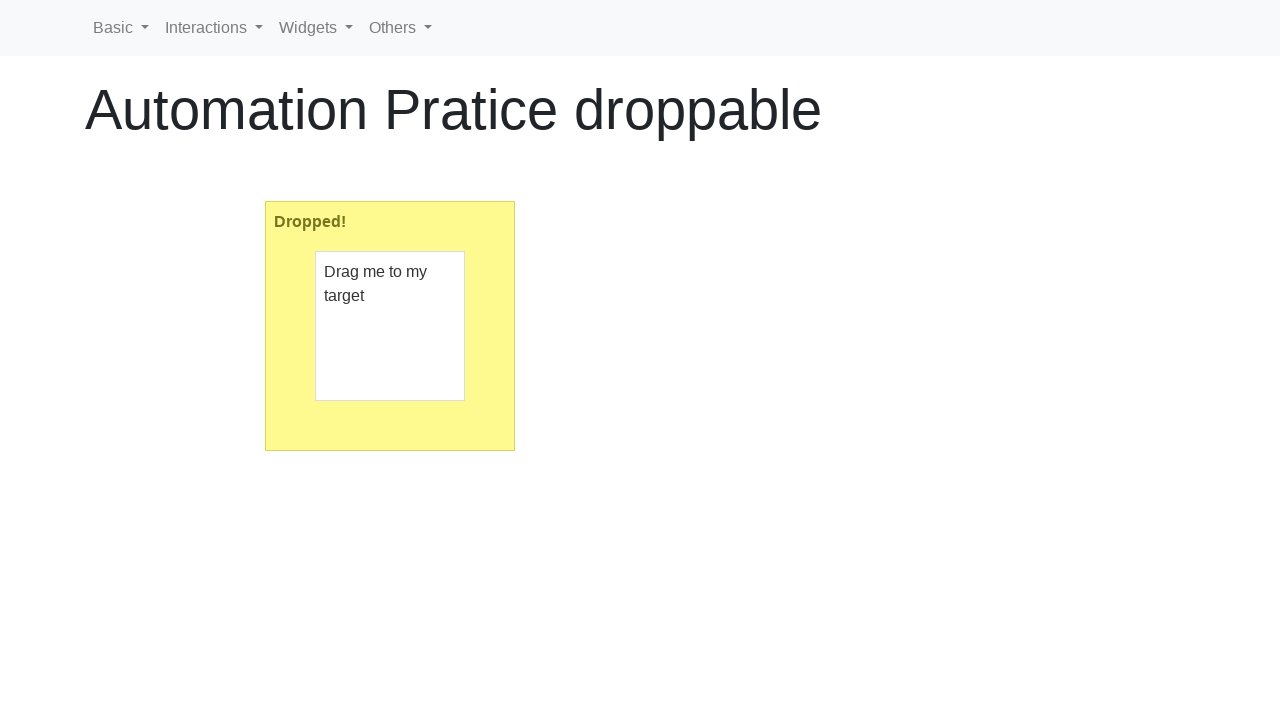